Tests filling out a sign-up form on a Selenium training page that has dynamically generated attributes, using various XPath strategies to locate elements with changing class names.

Starting URL: https://v1.training-support.net/selenium/dynamic-attributes

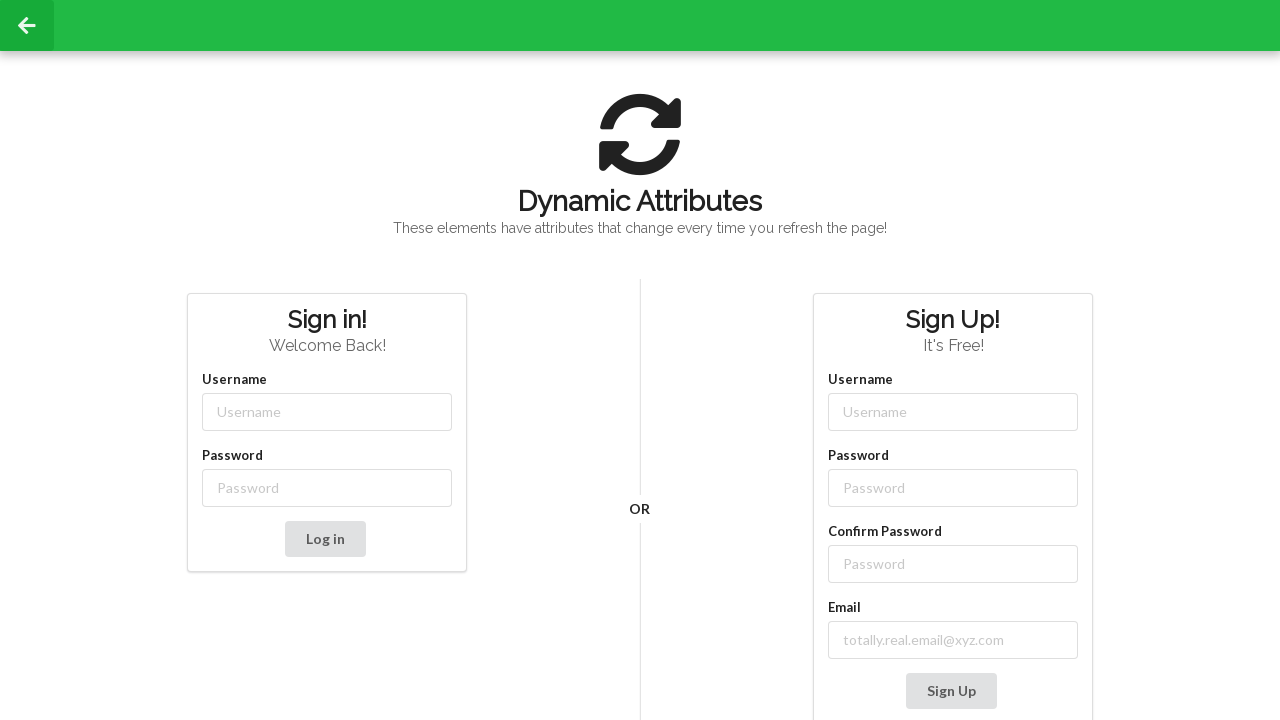

Navigated to Selenium training page with dynamic attributes
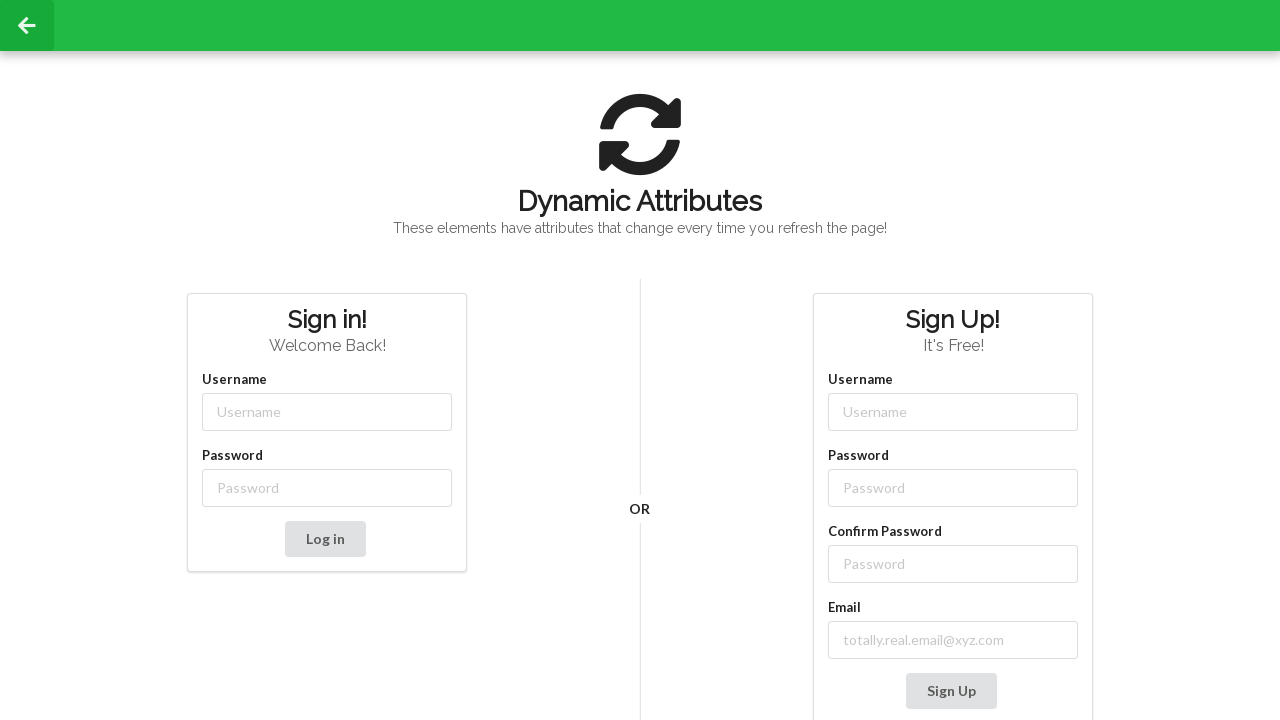

Filled username field with 'TestUser2024' using partial class match XPath on //input[contains(@class, '-username')]
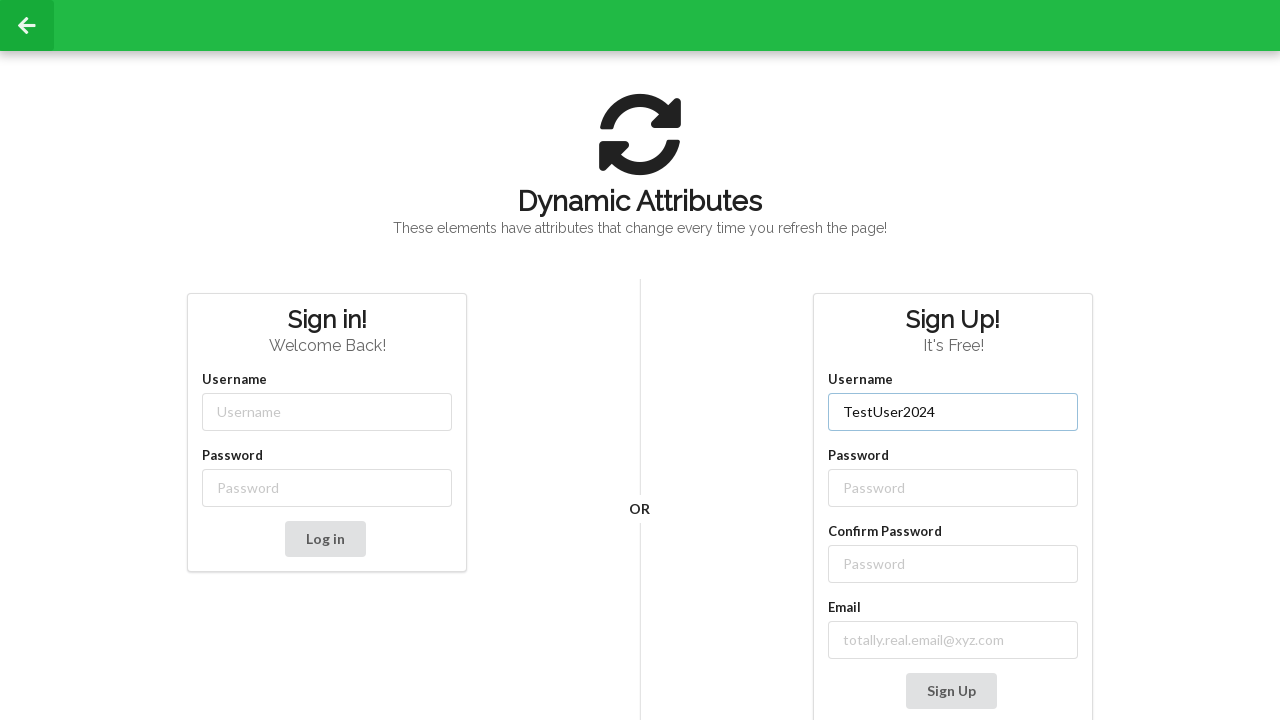

Filled password field with 'SecurePass123' using partial class match XPath on //input[contains(@class, '-password')]
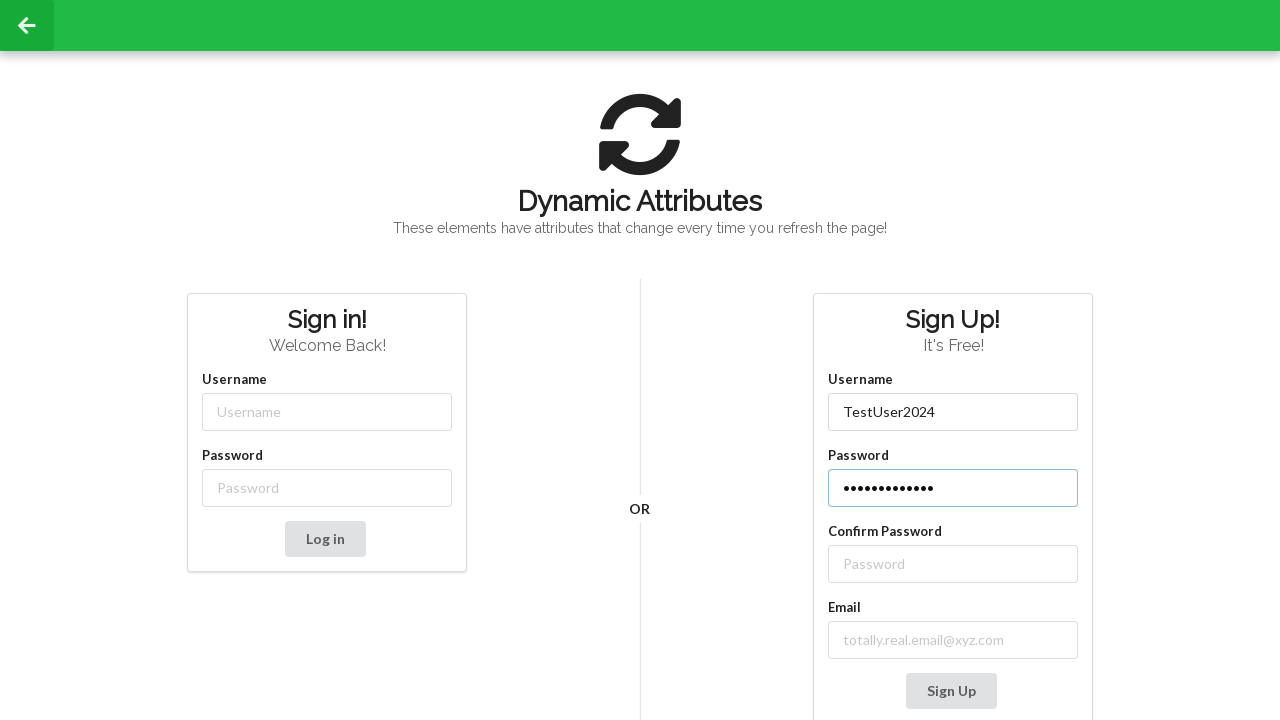

Filled confirm password field using label text relationship XPath on //label[text() = 'Confirm Password']/following-sibling::input
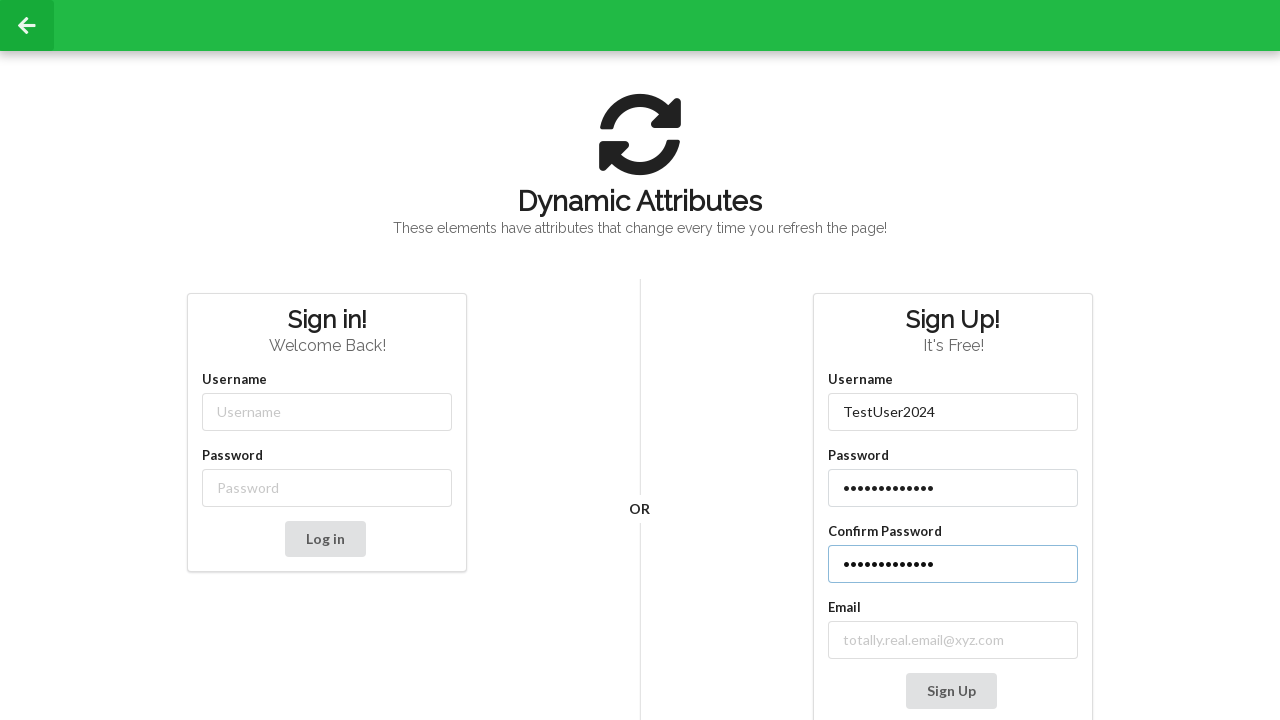

Filled email field with 'testuser2024@example.com' using label text relationship XPath on //label[contains(text(), 'mail')]/following-sibling::input
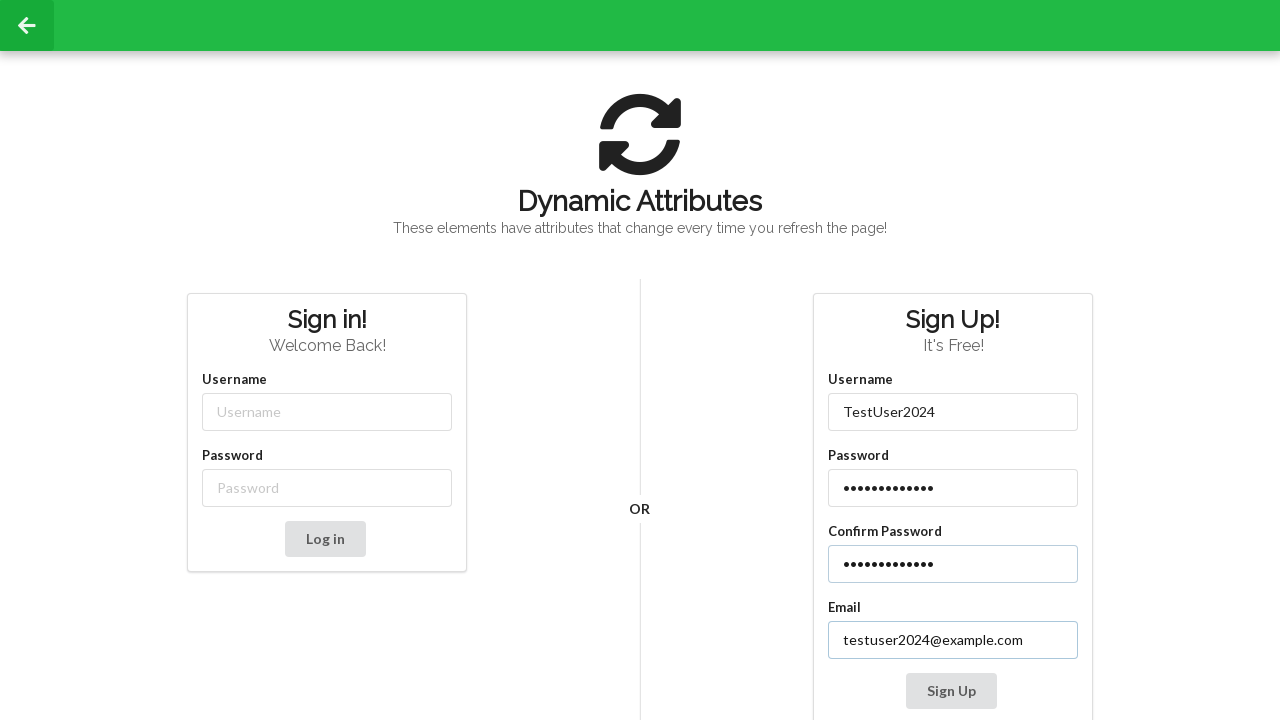

Clicked Sign Up button to submit the form at (951, 691) on xpath=//button[contains(text(), 'Sign Up')]
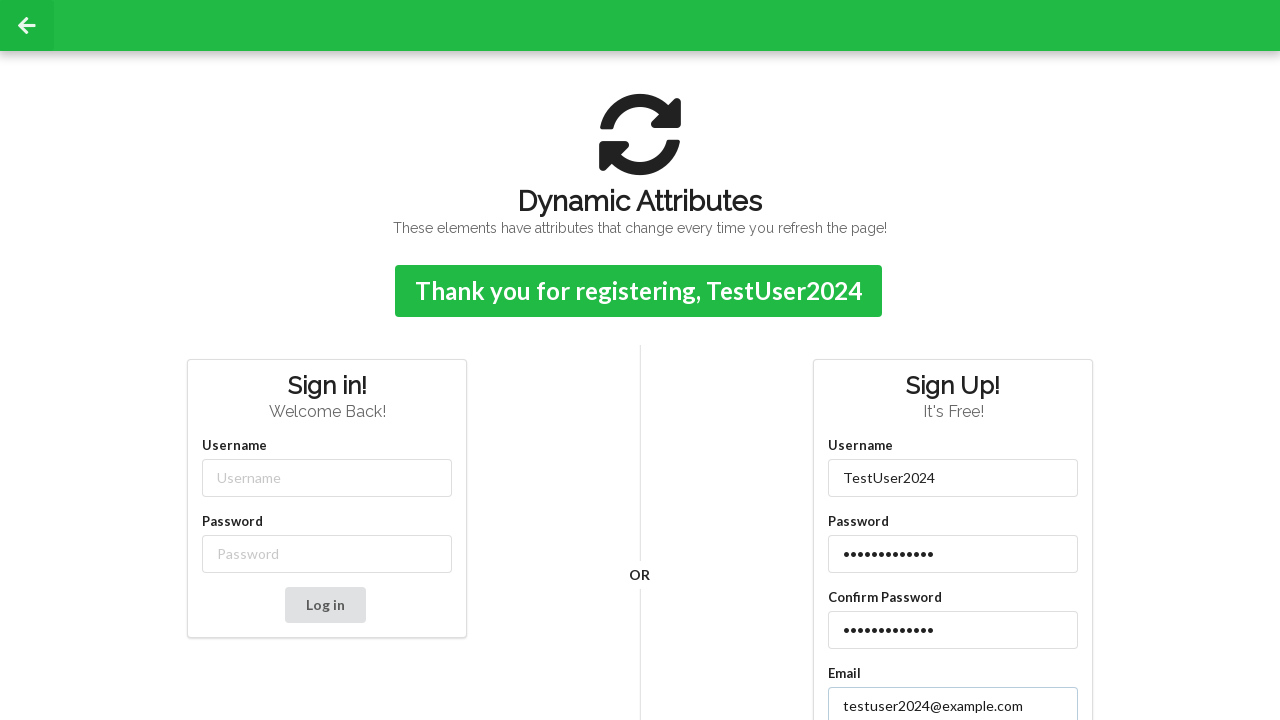

Confirmation message appeared after successful form submission
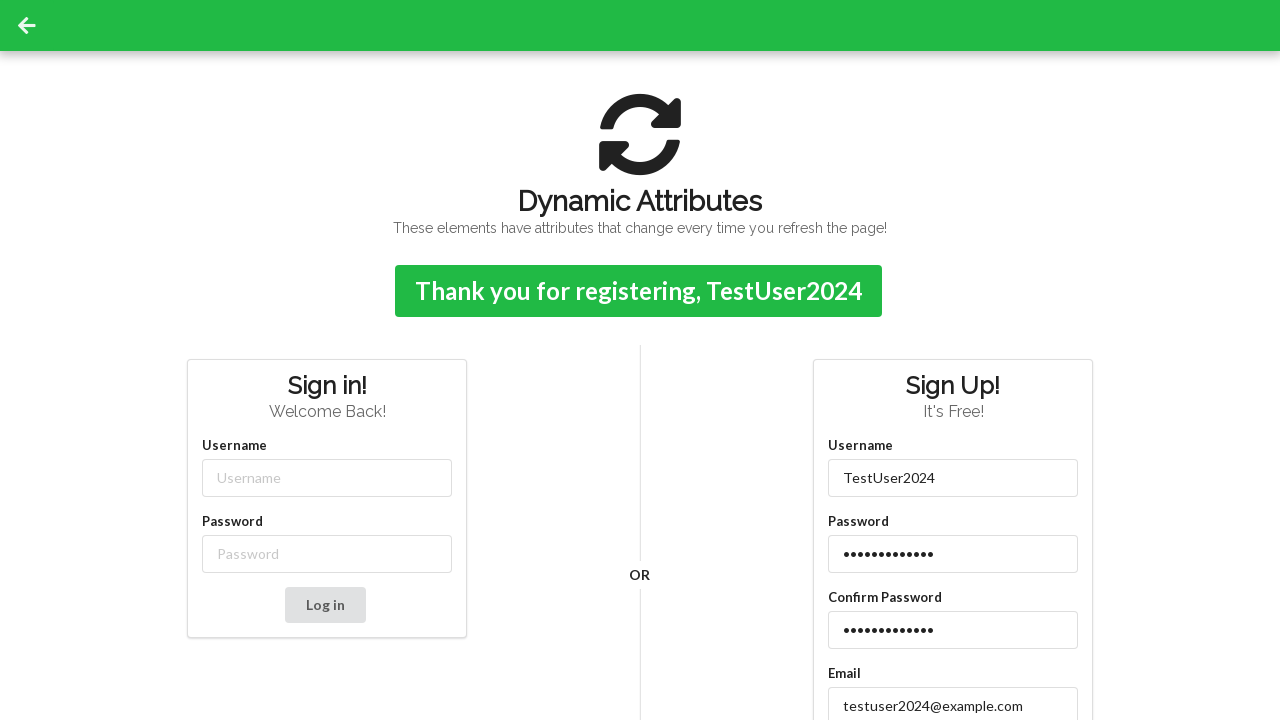

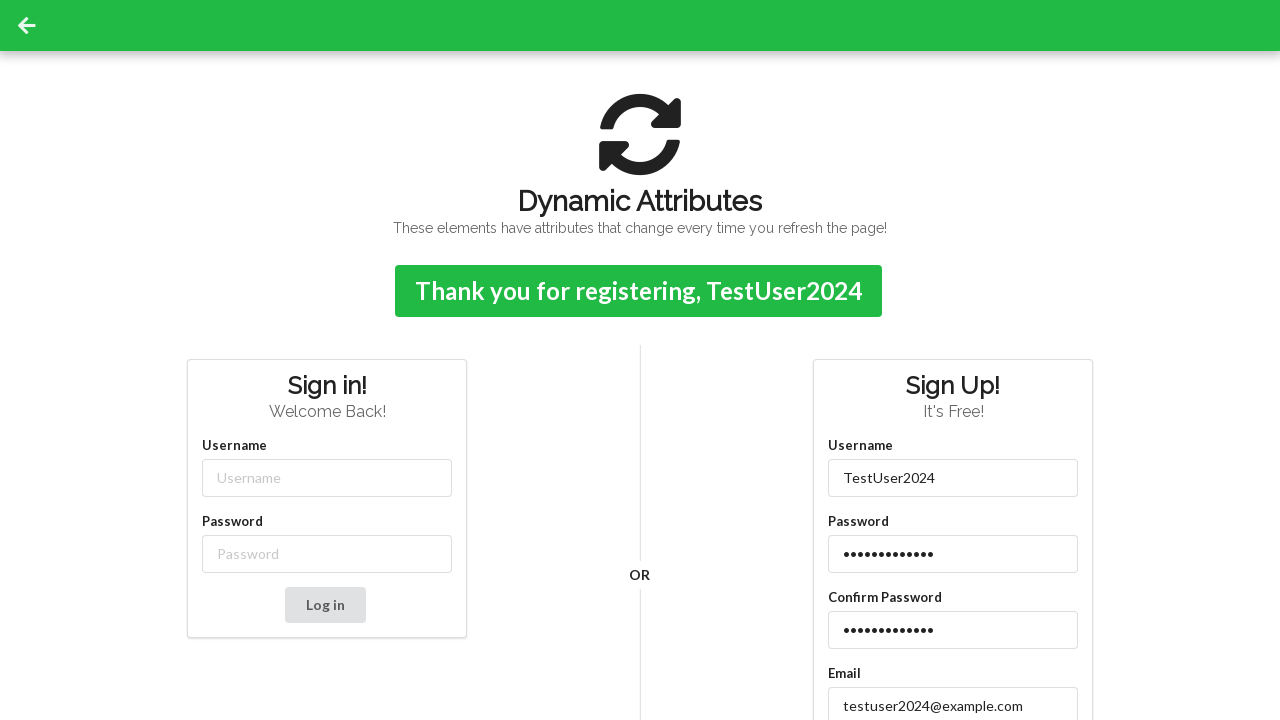